Tests dropdown selection by value attribute, selecting Option 2 using its value

Starting URL: https://testcenter.techproeducation.com/index.php?page=dropdown

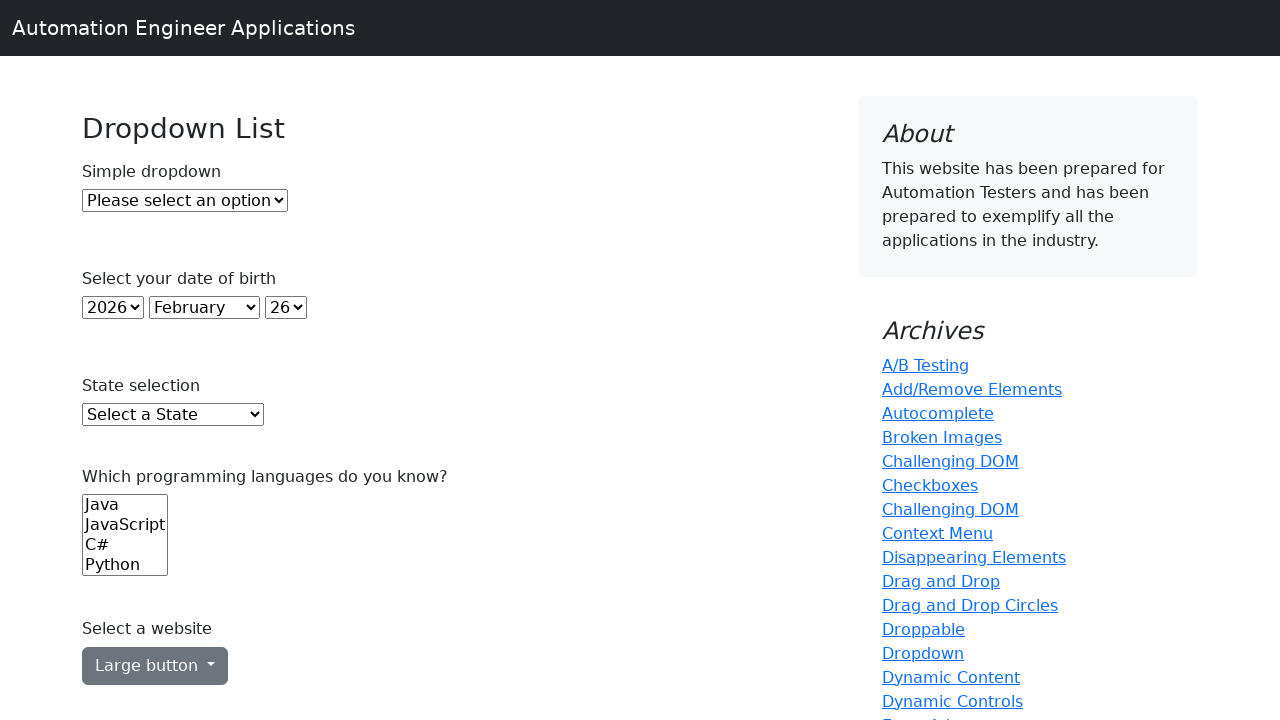

Navigated to dropdown test page
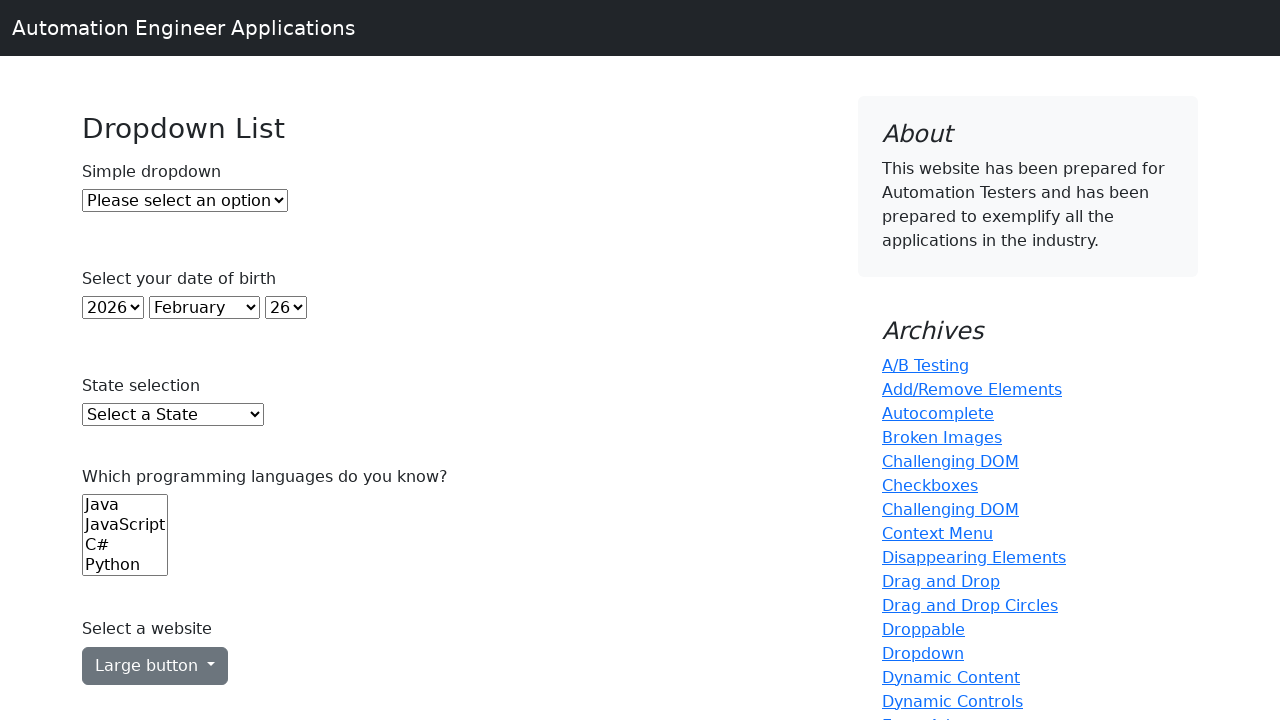

Located dropdown element with id 'dropdown'
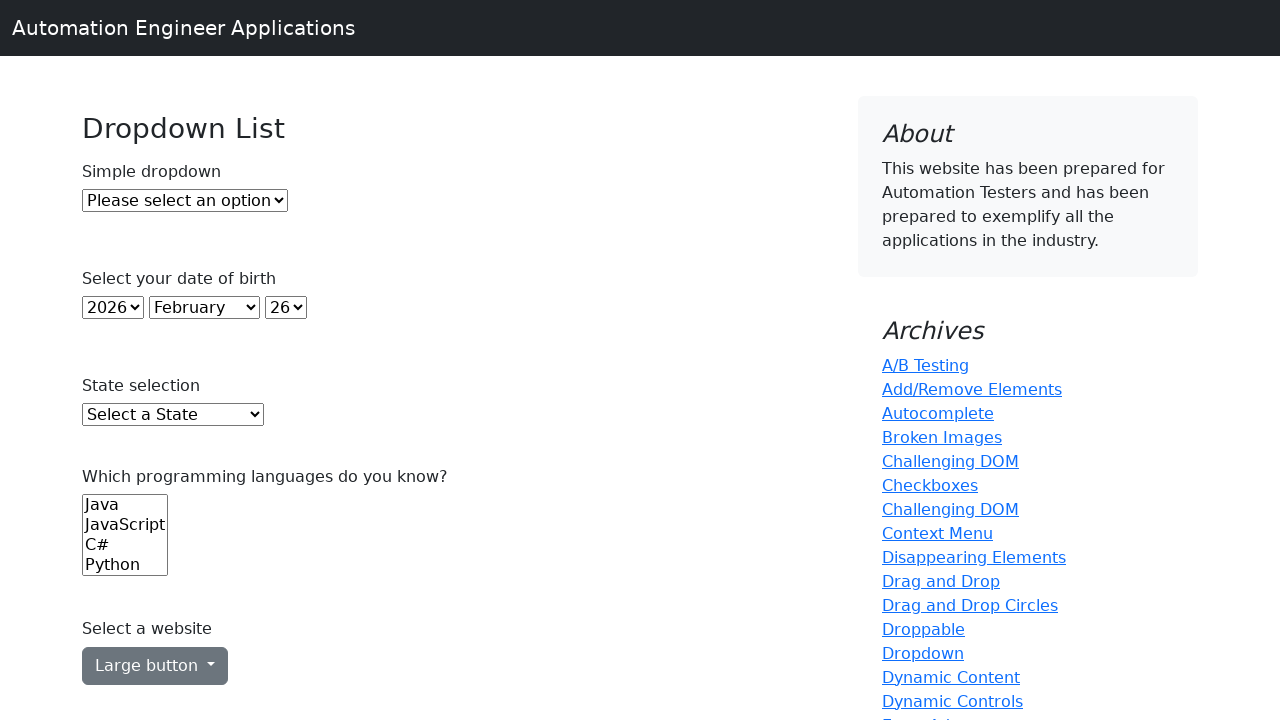

Selected Option 2 from dropdown using value attribute on #dropdown
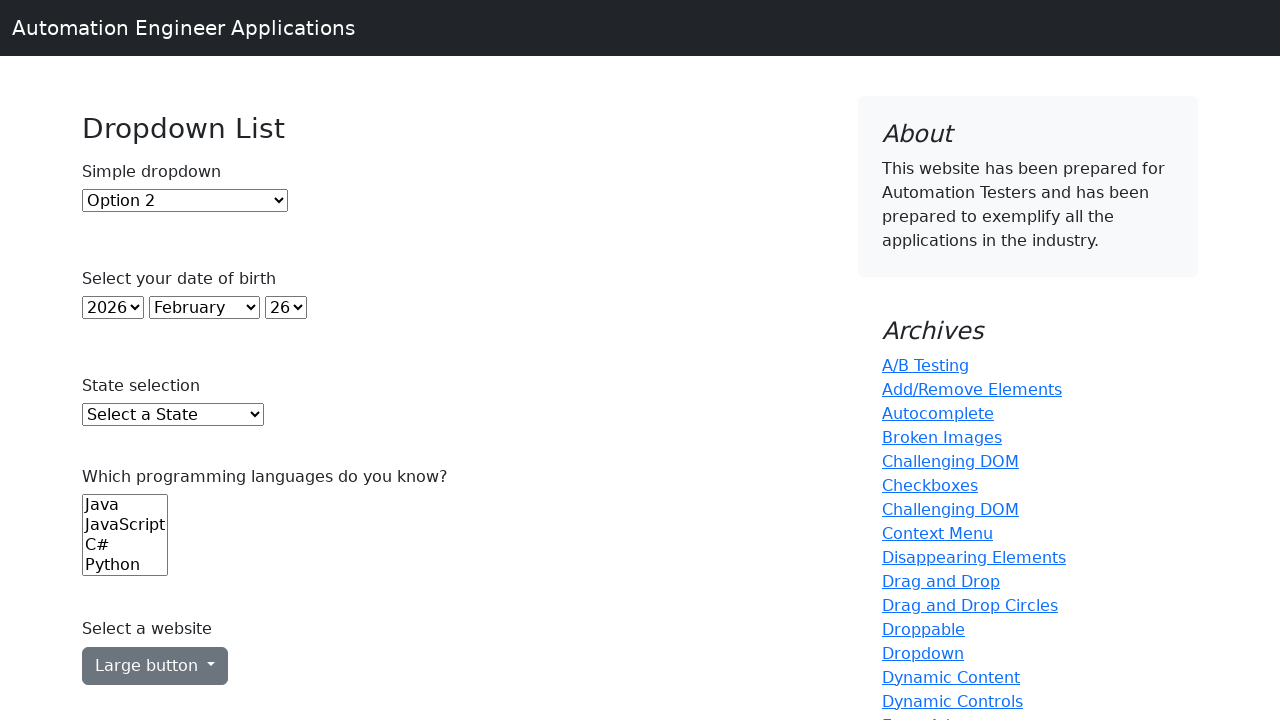

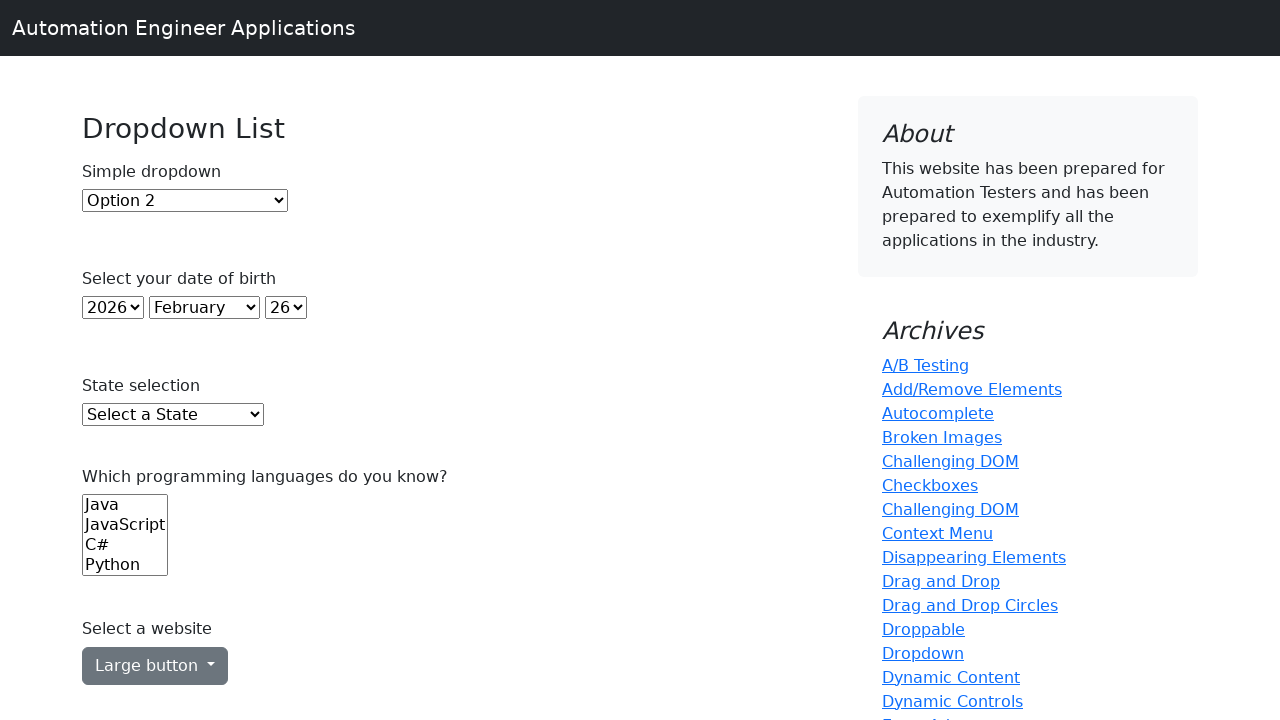